Opens a new browser tab and navigates to a different URL (nopcommerce demo site) in that tab.

Starting URL: https://www.sugarcrm.com/request-demo/

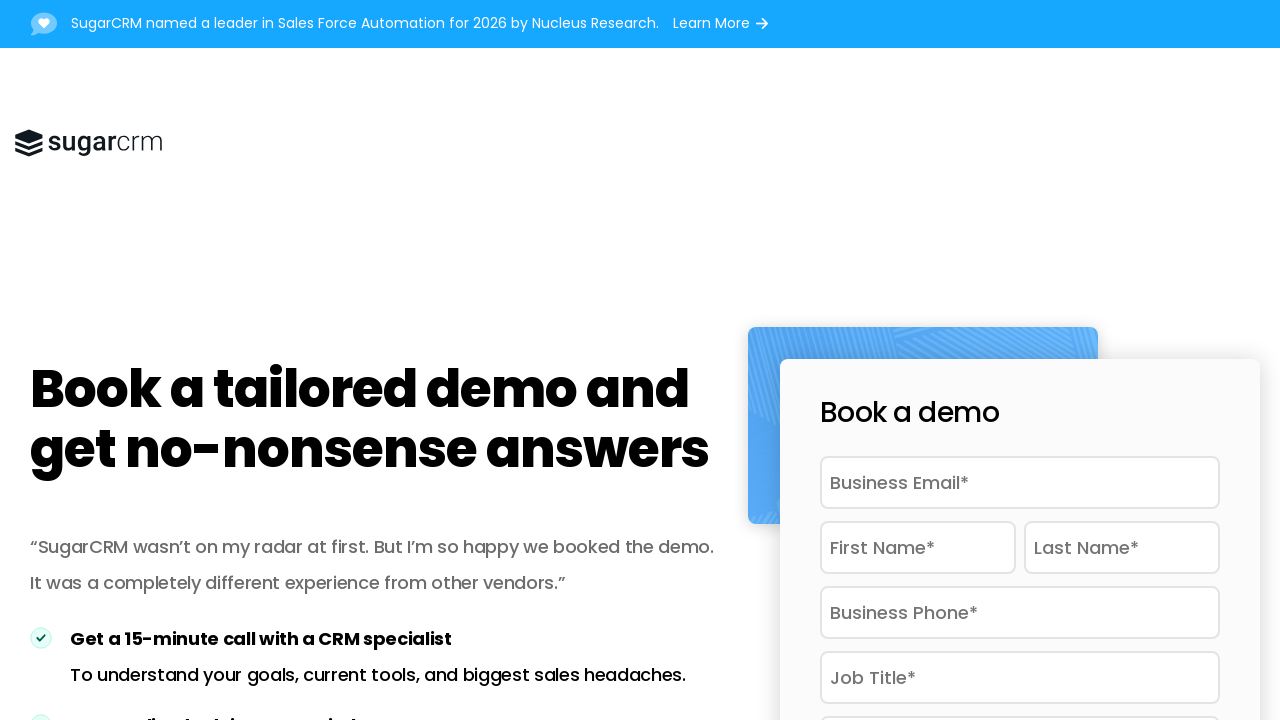

Initial page loaded (https://www.sugarcrm.com/request-demo/)
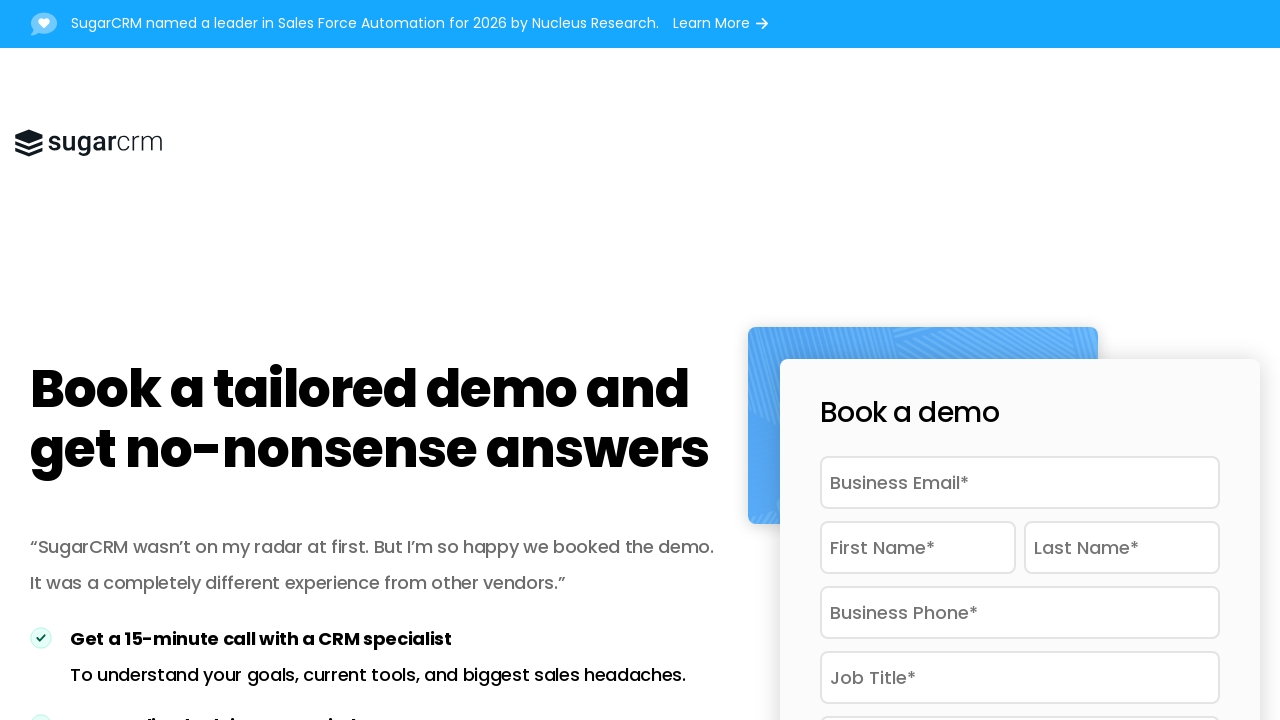

Opened a new browser tab
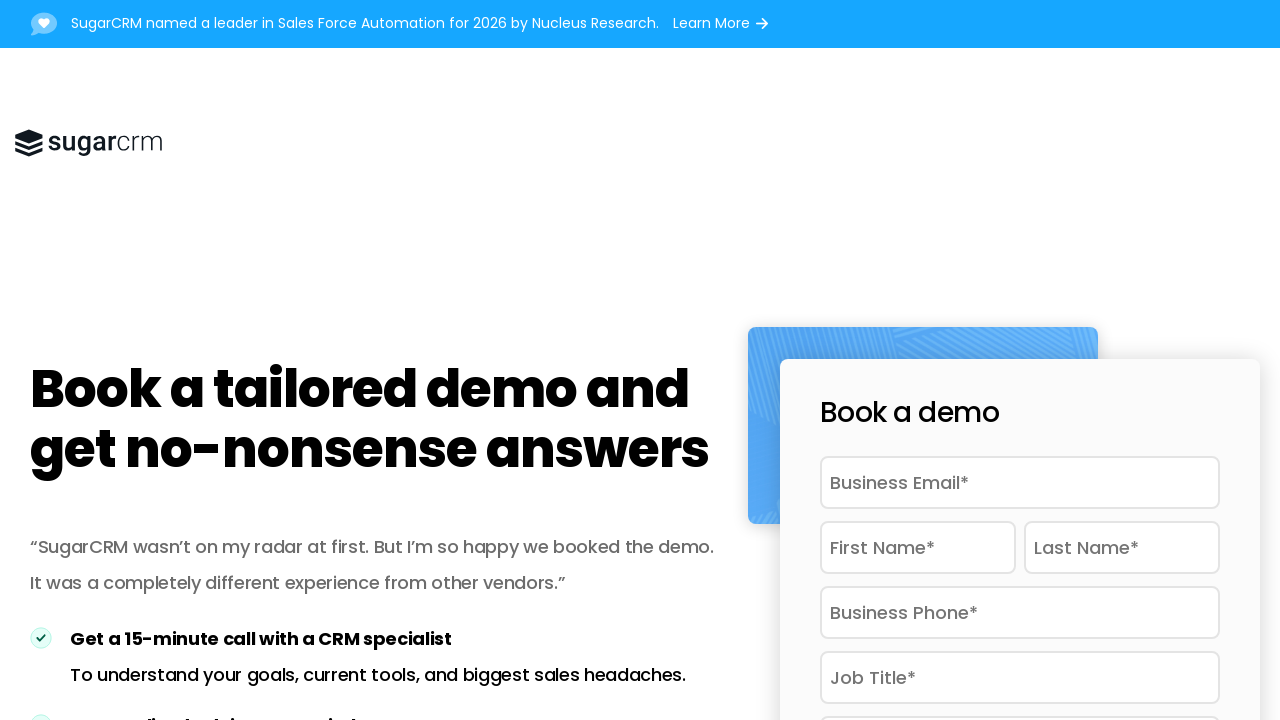

Navigated to nopcommerce demo site in new tab
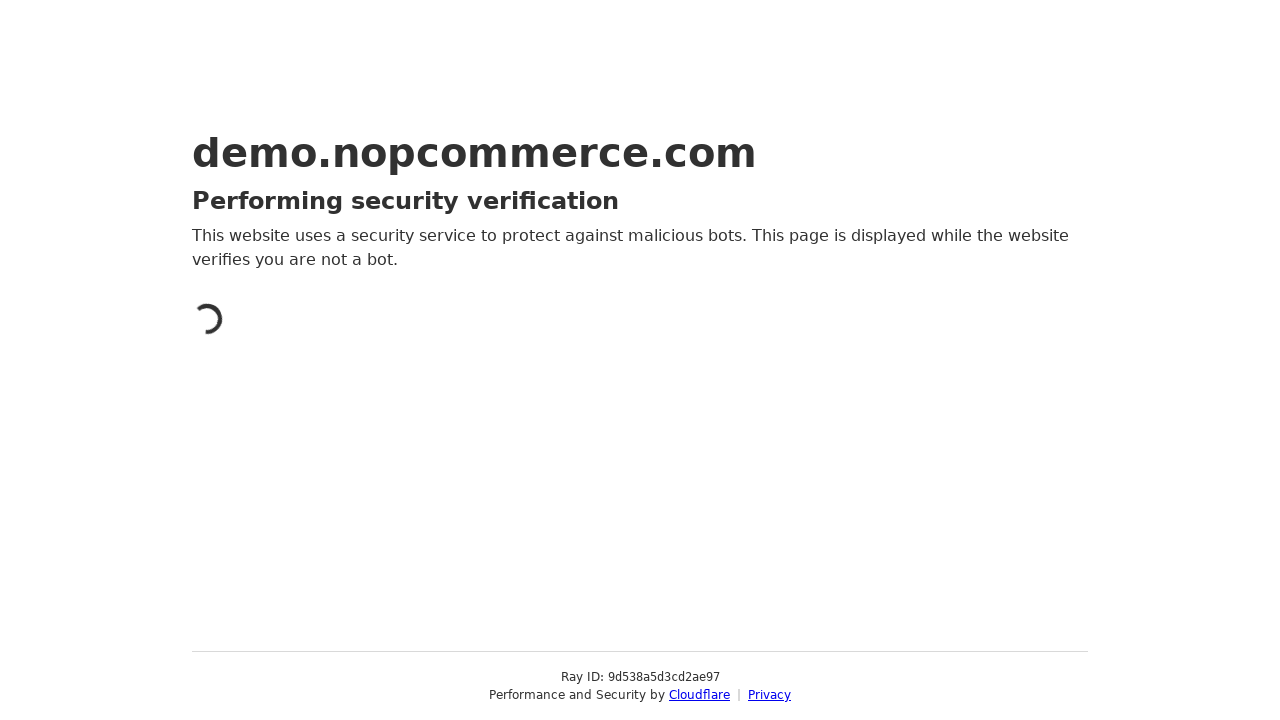

New tab page fully loaded
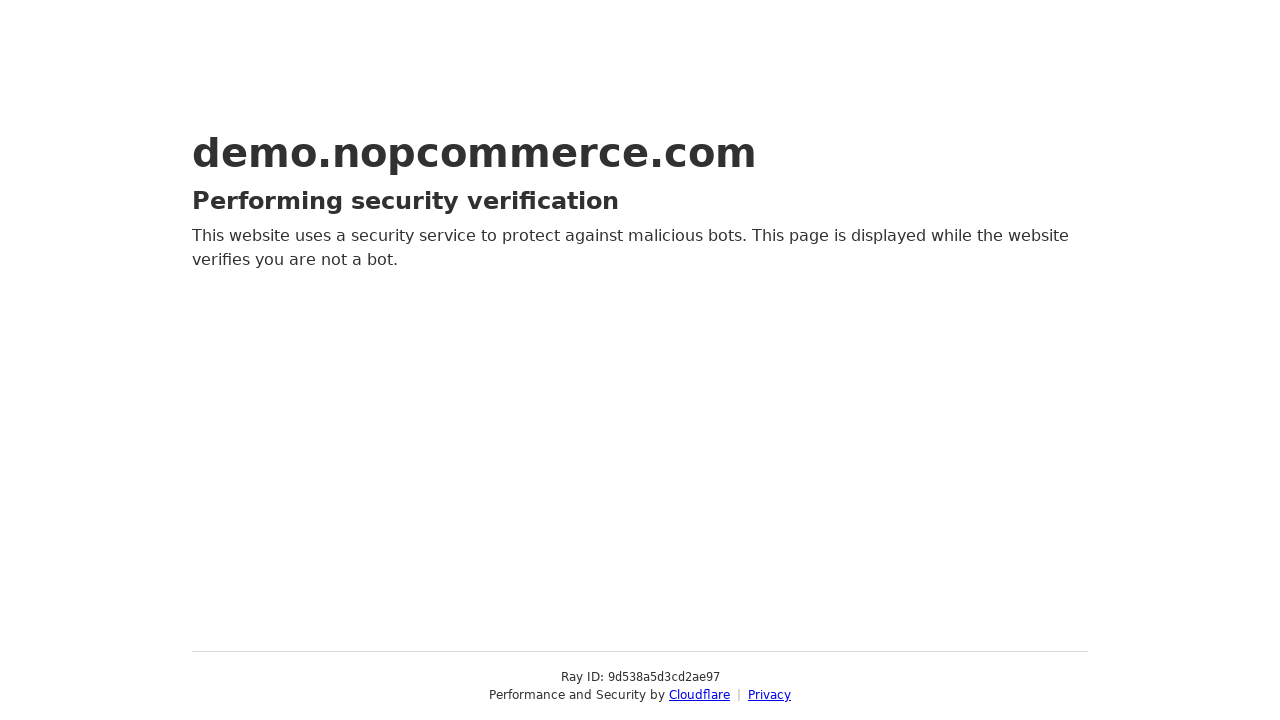

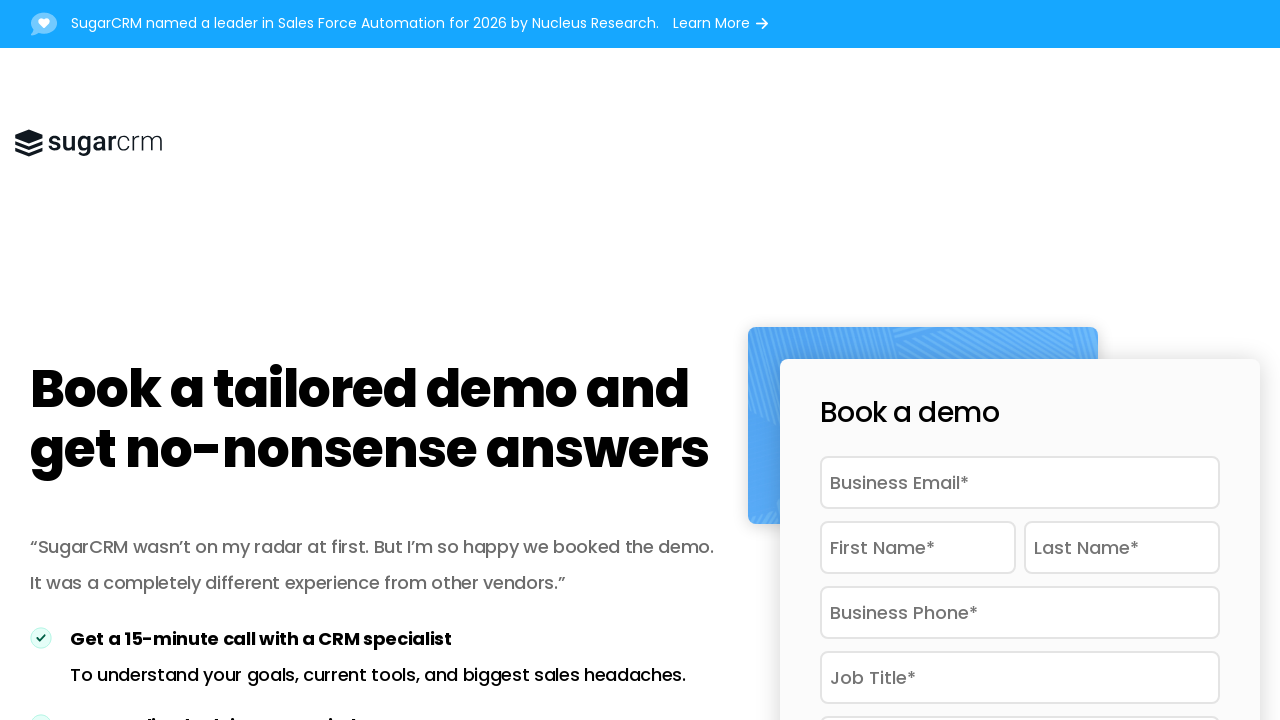